Tests that todo data persists after page reload

Starting URL: https://demo.playwright.dev/todomvc

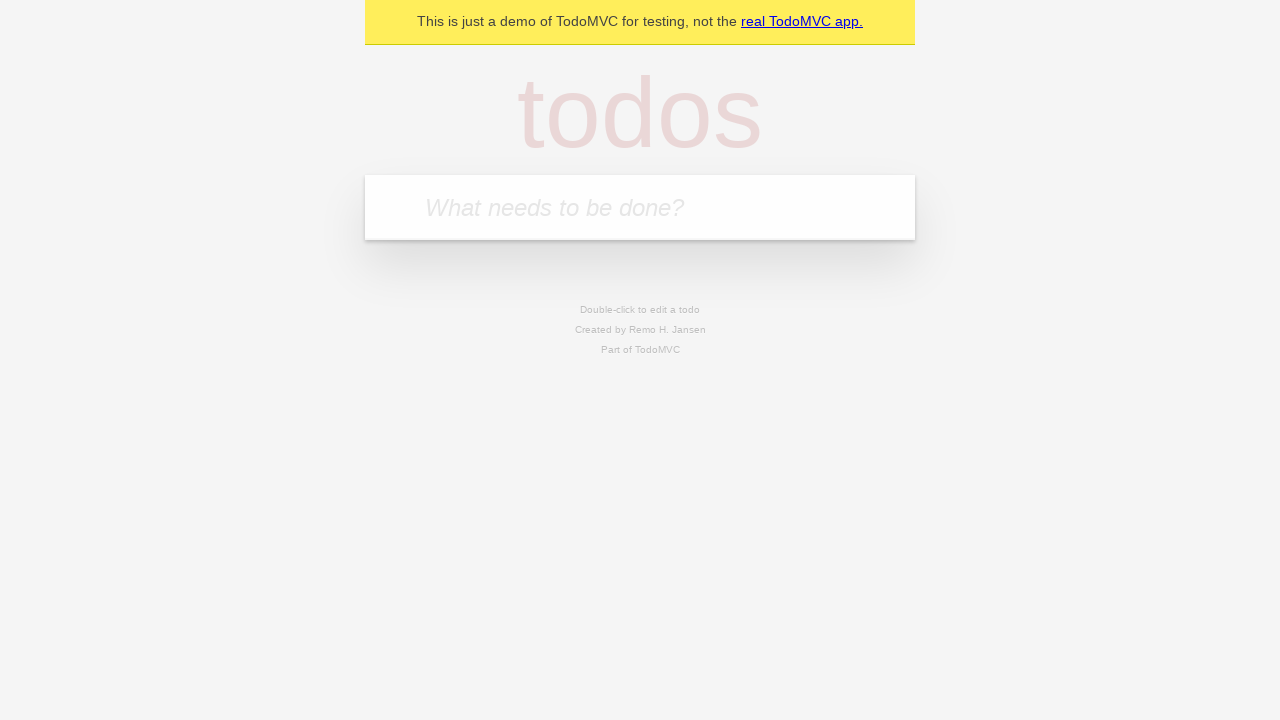

Located the 'What needs to be done?' input field
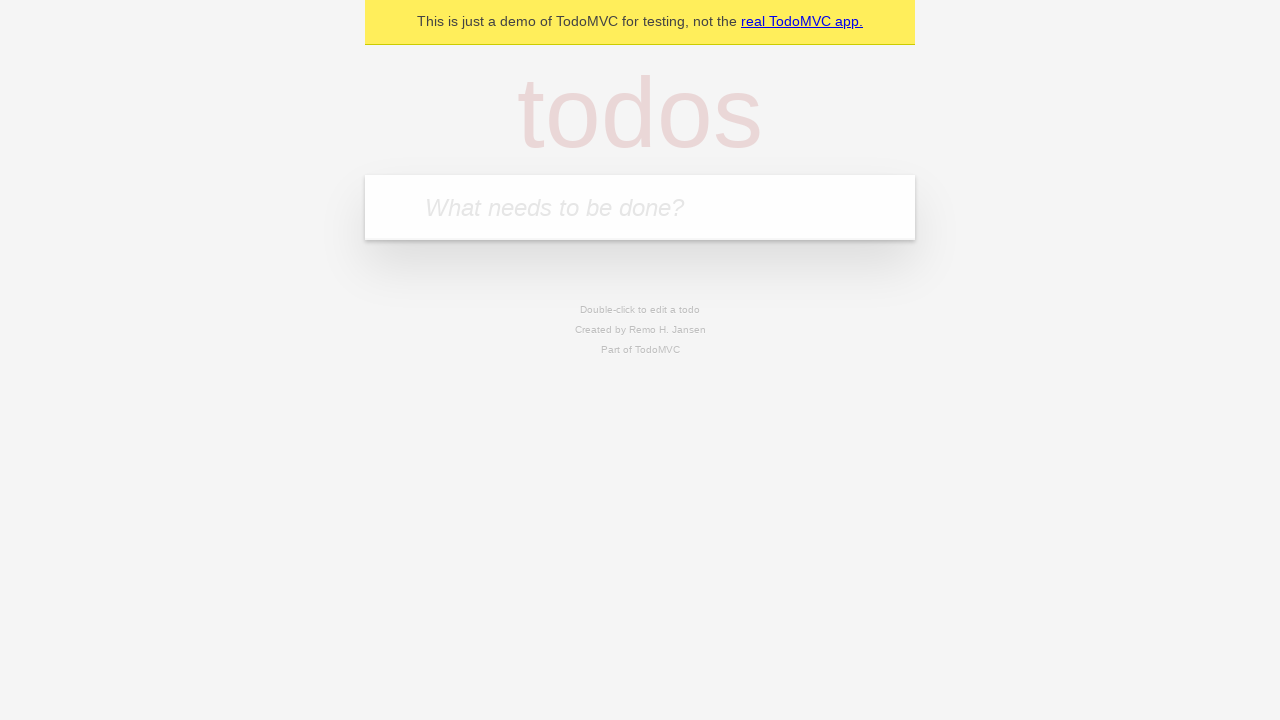

Filled todo input with 'buy some cheese' on internal:attr=[placeholder="What needs to be done?"i]
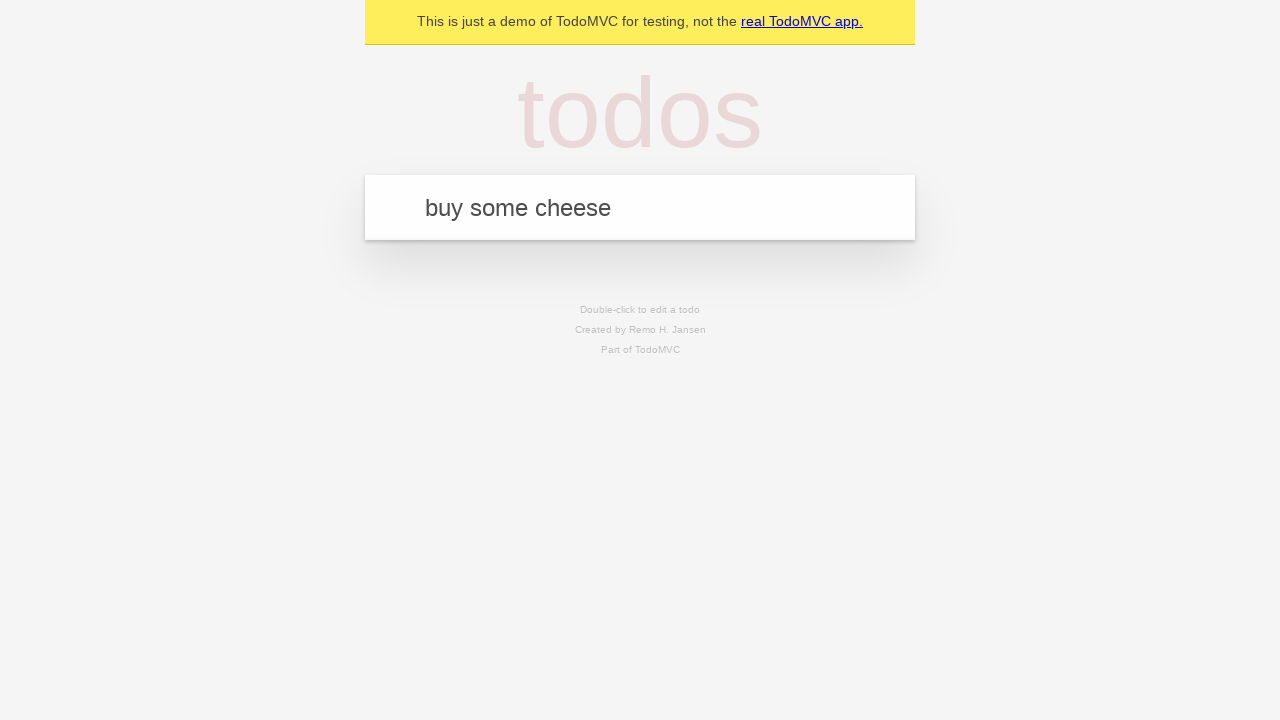

Pressed Enter to create todo 'buy some cheese' on internal:attr=[placeholder="What needs to be done?"i]
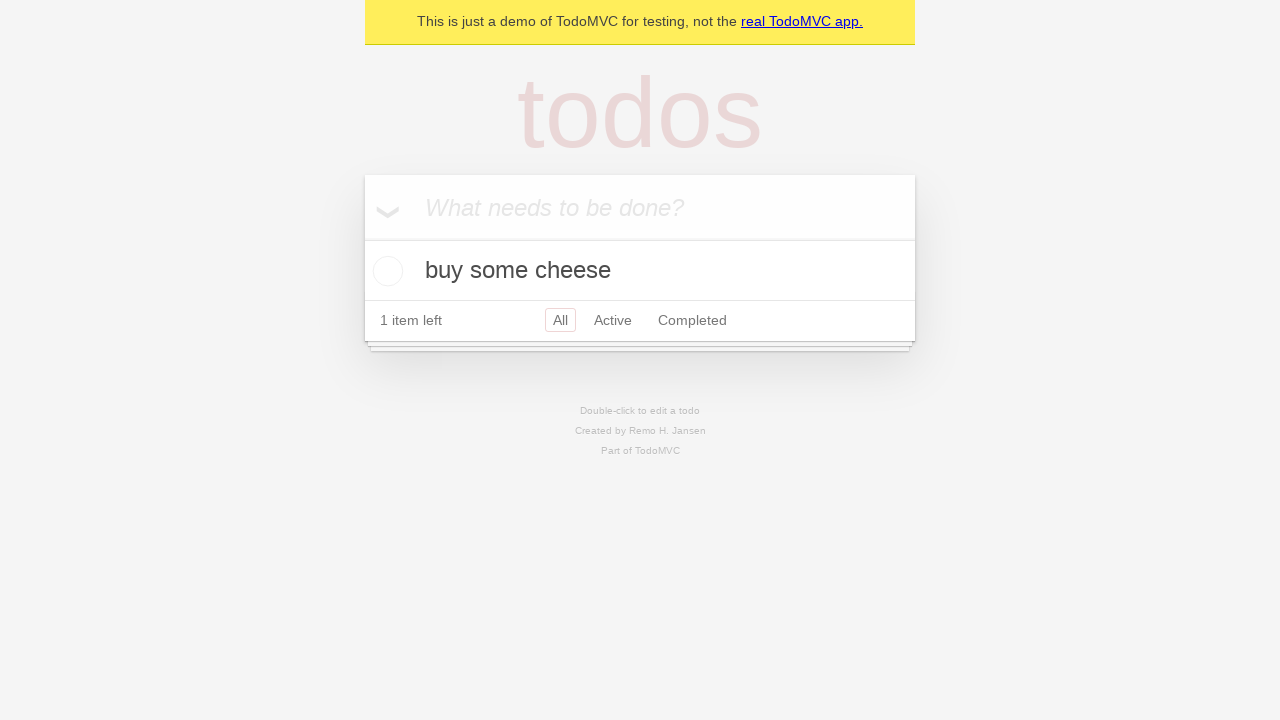

Filled todo input with 'feed the cat' on internal:attr=[placeholder="What needs to be done?"i]
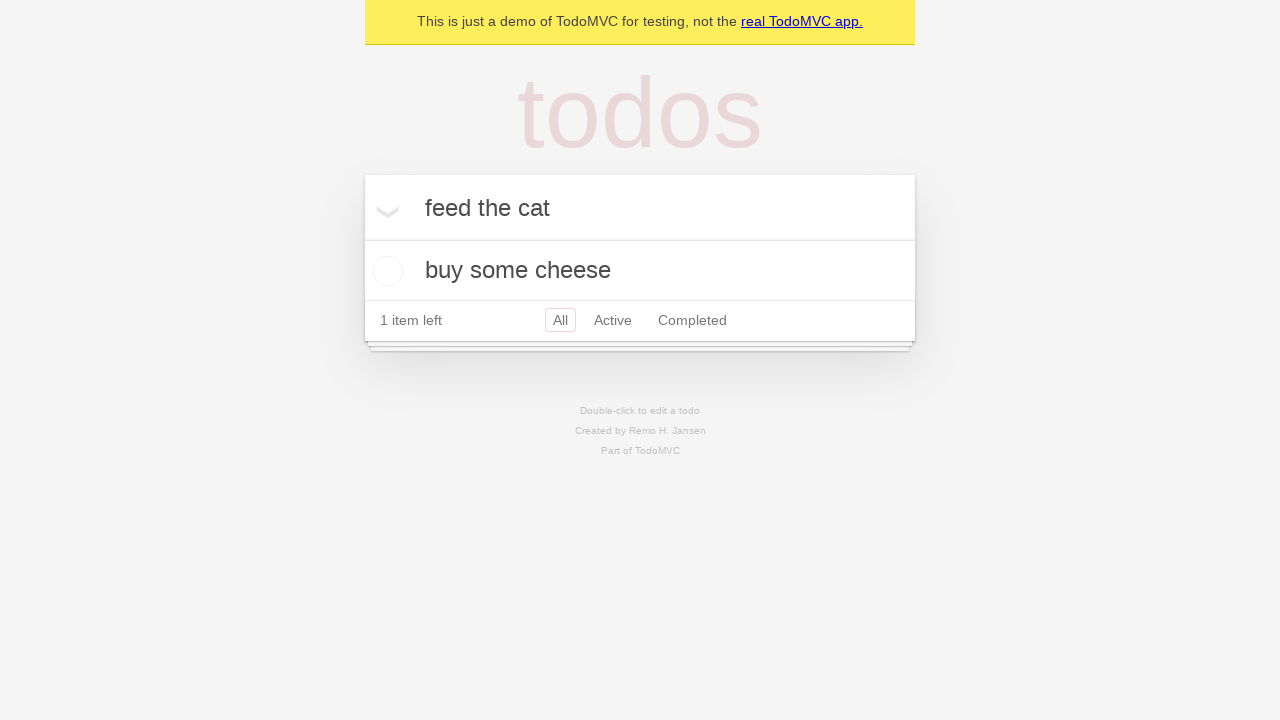

Pressed Enter to create todo 'feed the cat' on internal:attr=[placeholder="What needs to be done?"i]
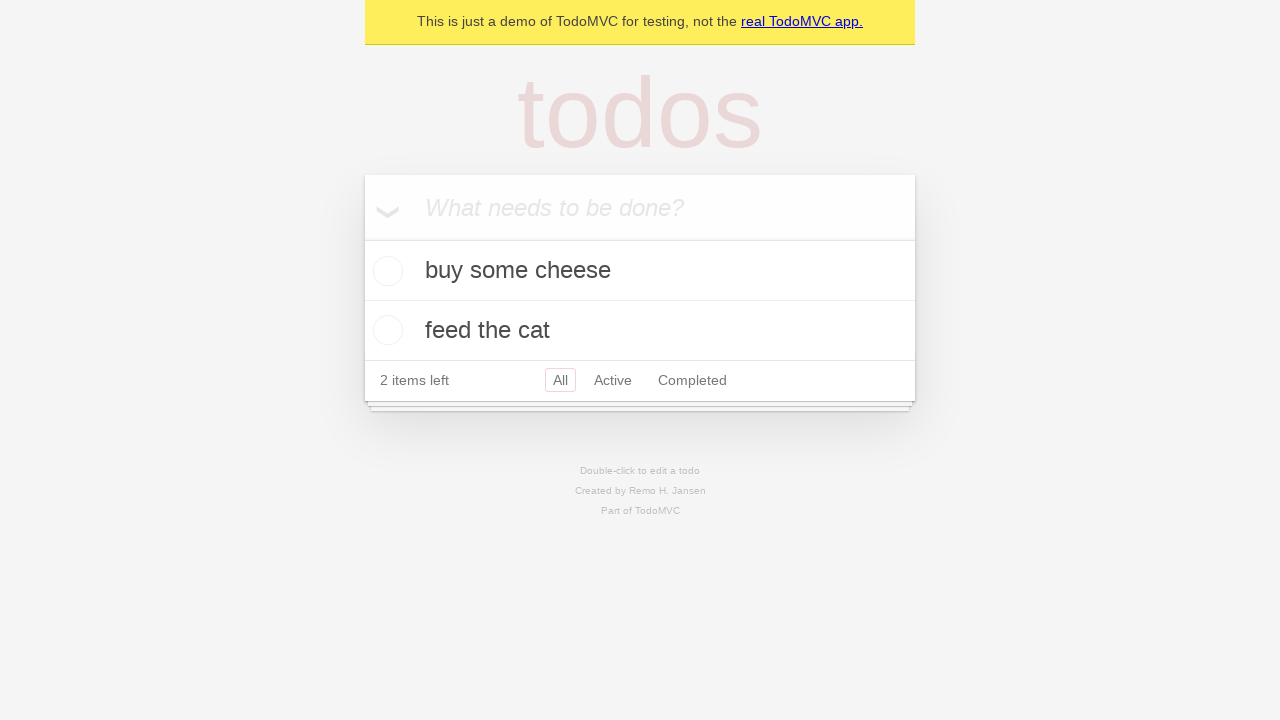

Located all todo items
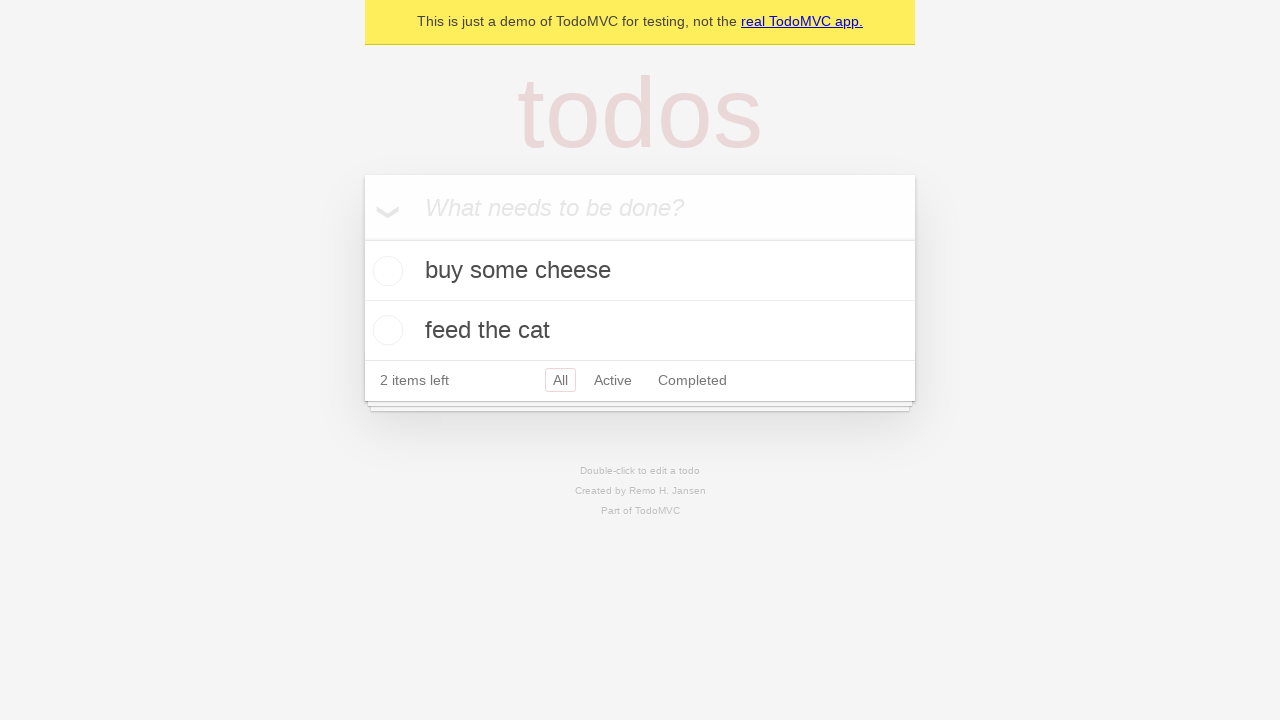

Located the checkbox for the first todo
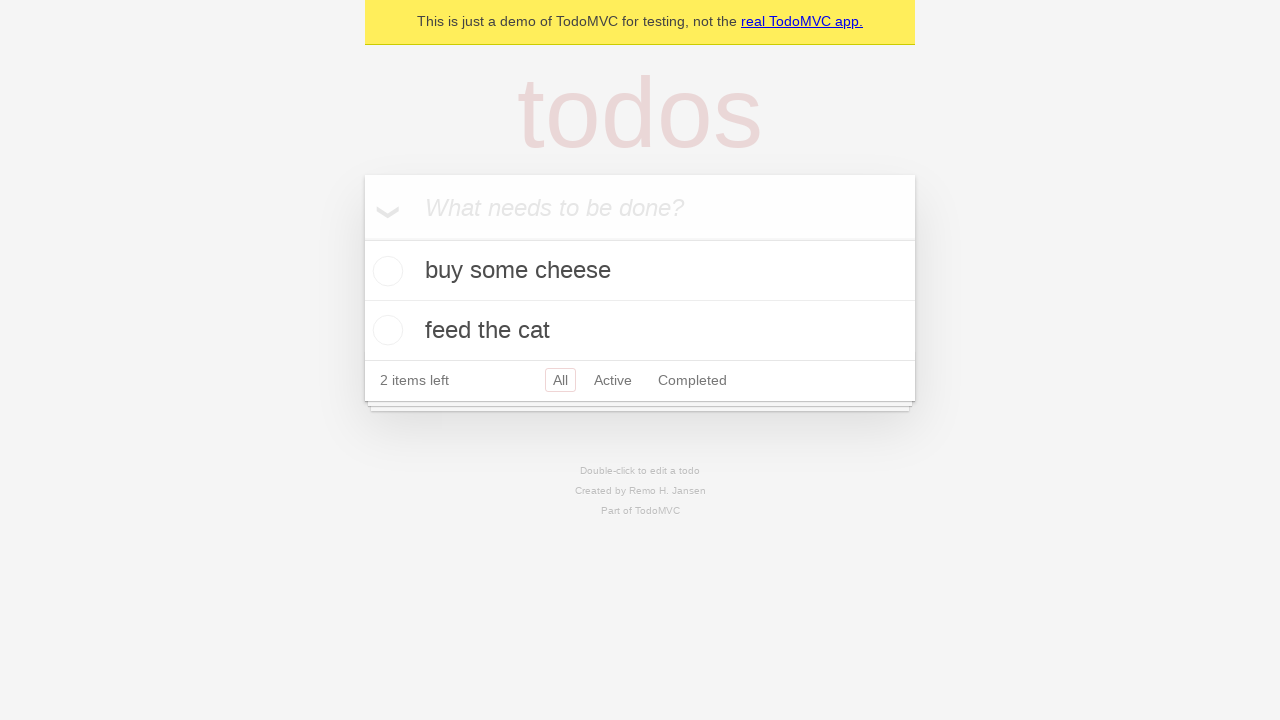

Checked the first todo item at (385, 271) on internal:testid=[data-testid="todo-item"s] >> nth=0 >> internal:role=checkbox
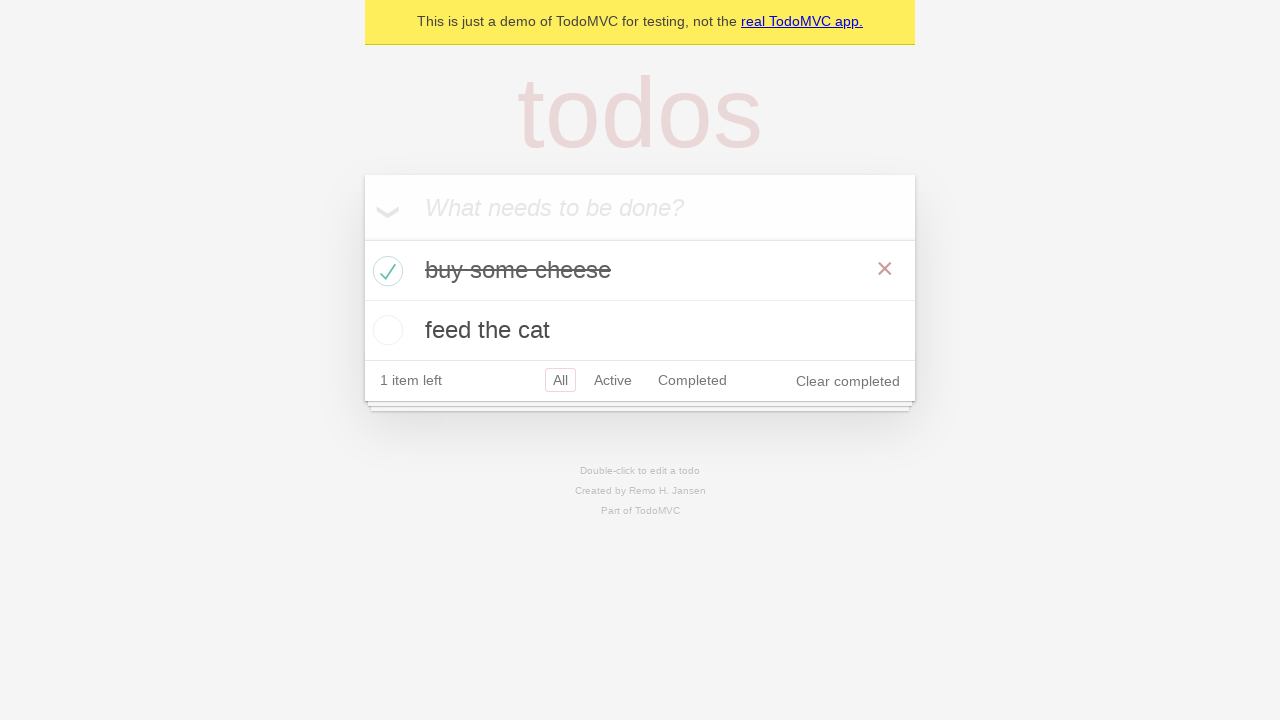

Reloaded the page
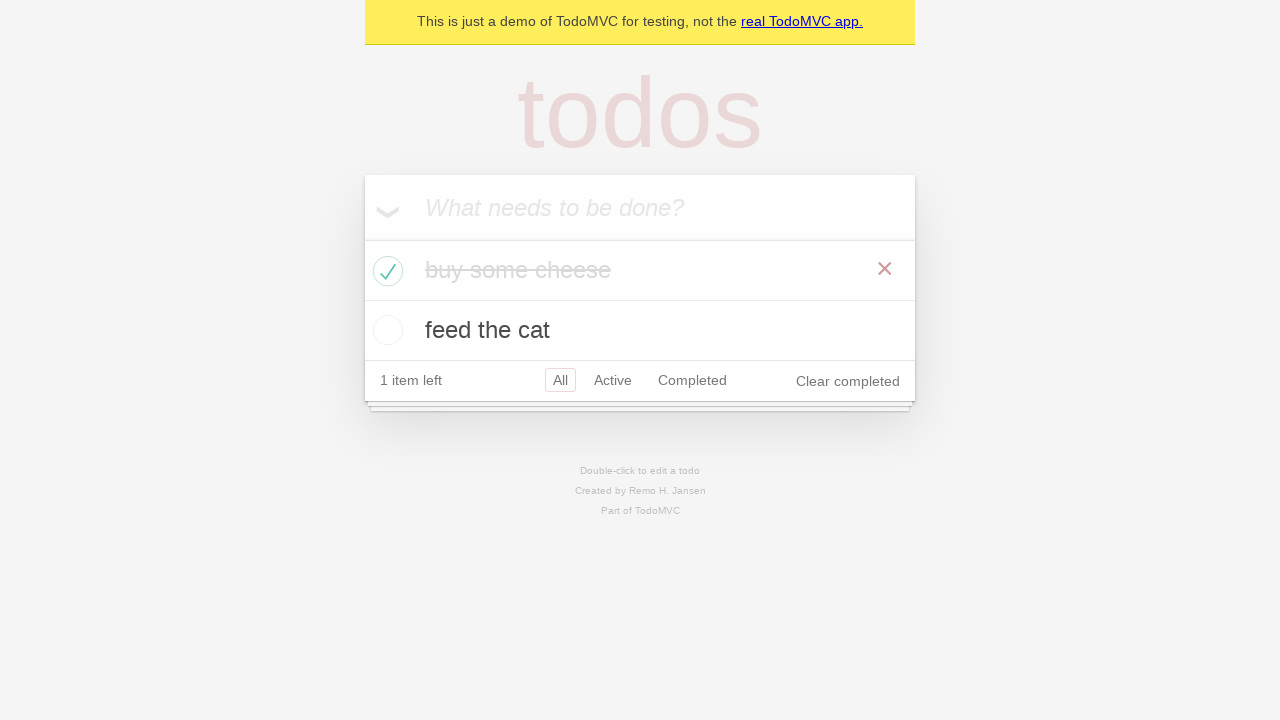

Verified todo items persisted after page reload
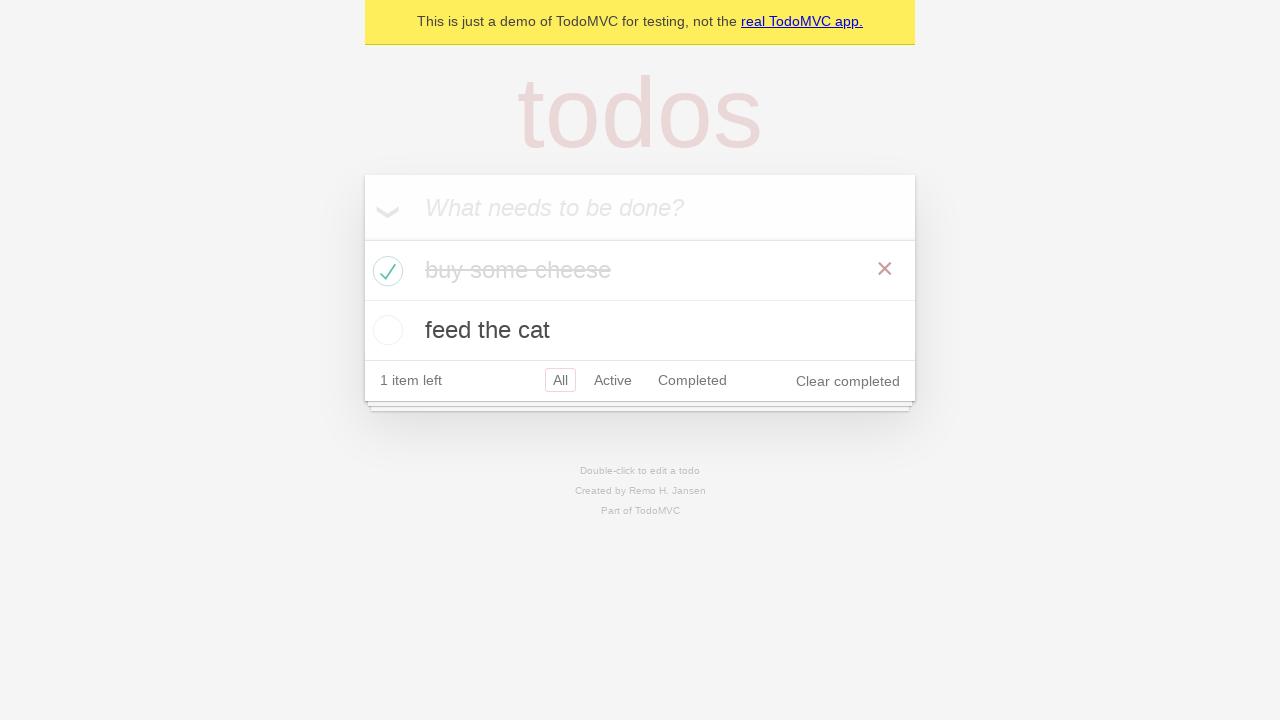

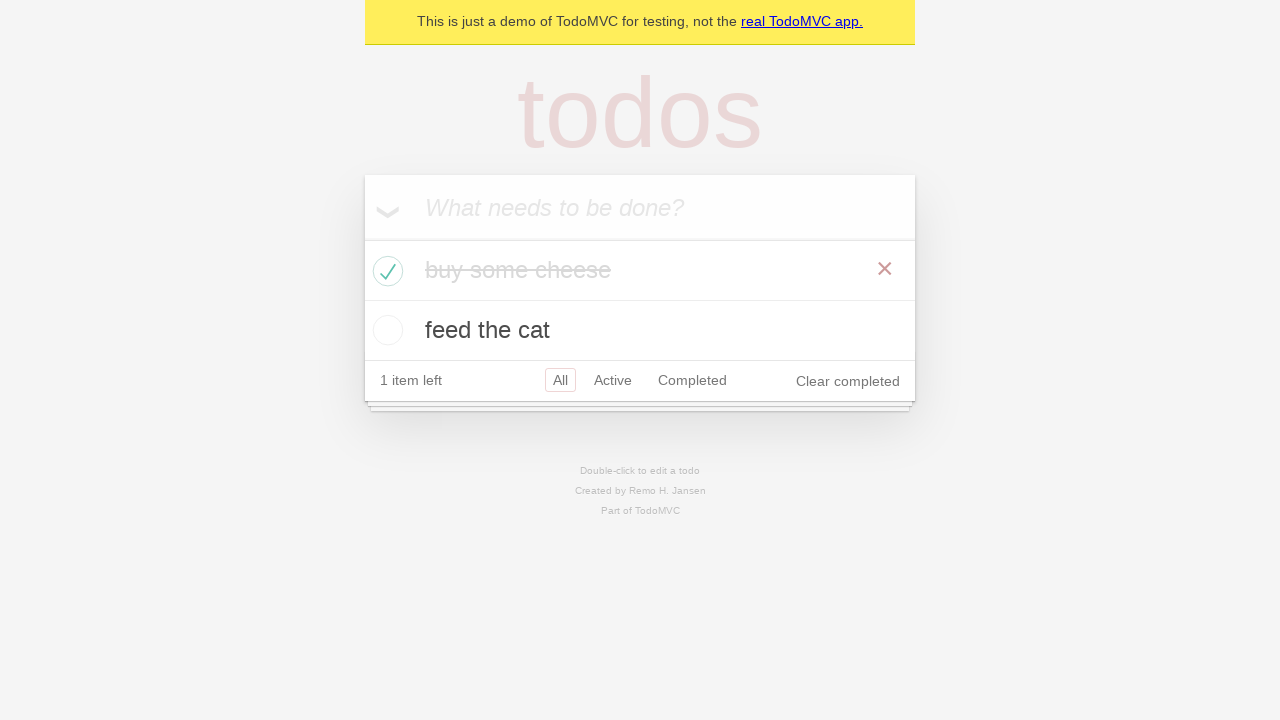